Tests filling an email input field on the Python Doctor website using JavaScript execution to set the field value

Starting URL: https://www.pythondoctor.com/

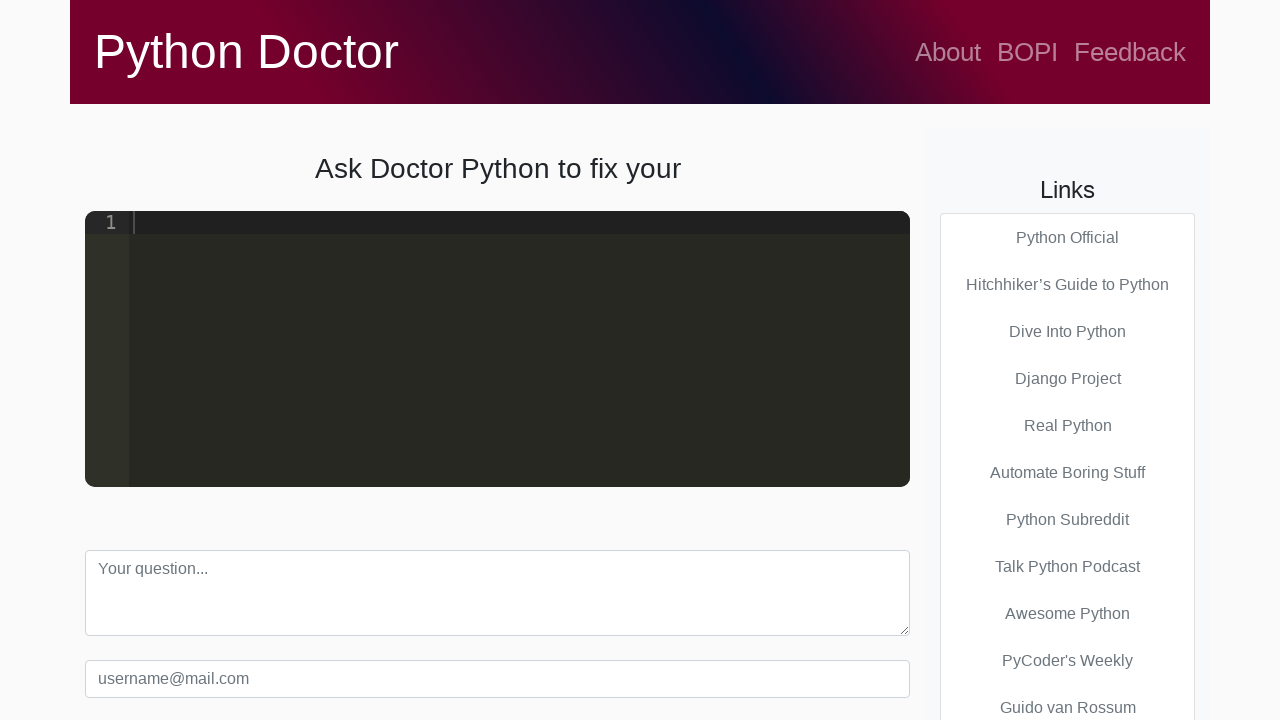

Set email field value to 'codenineeight@gmail.com' using JavaScript
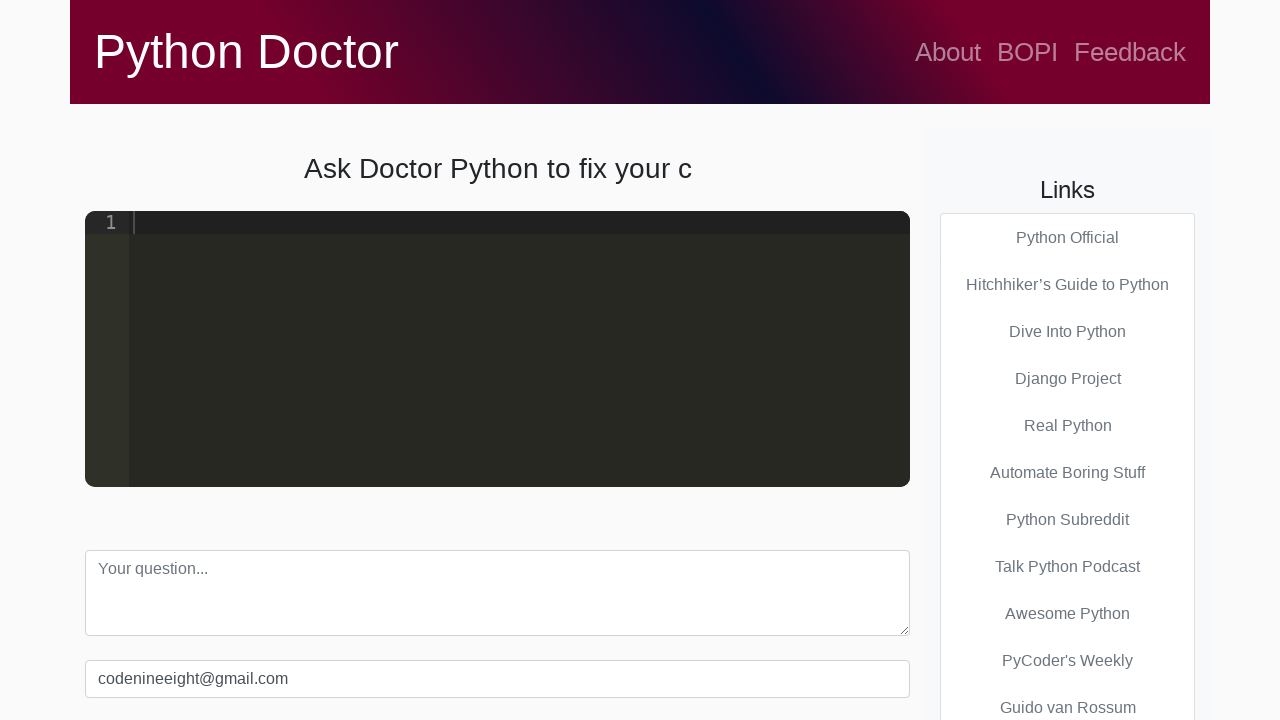

Waited 2 seconds to observe the email field change
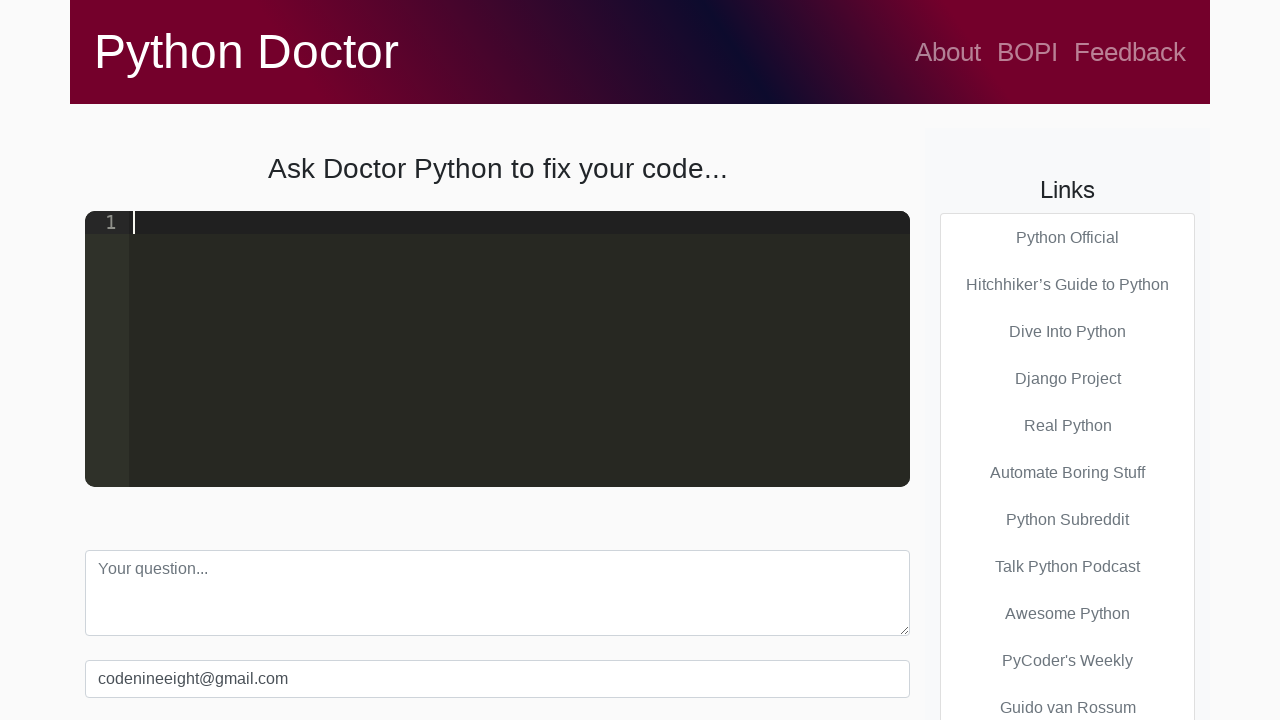

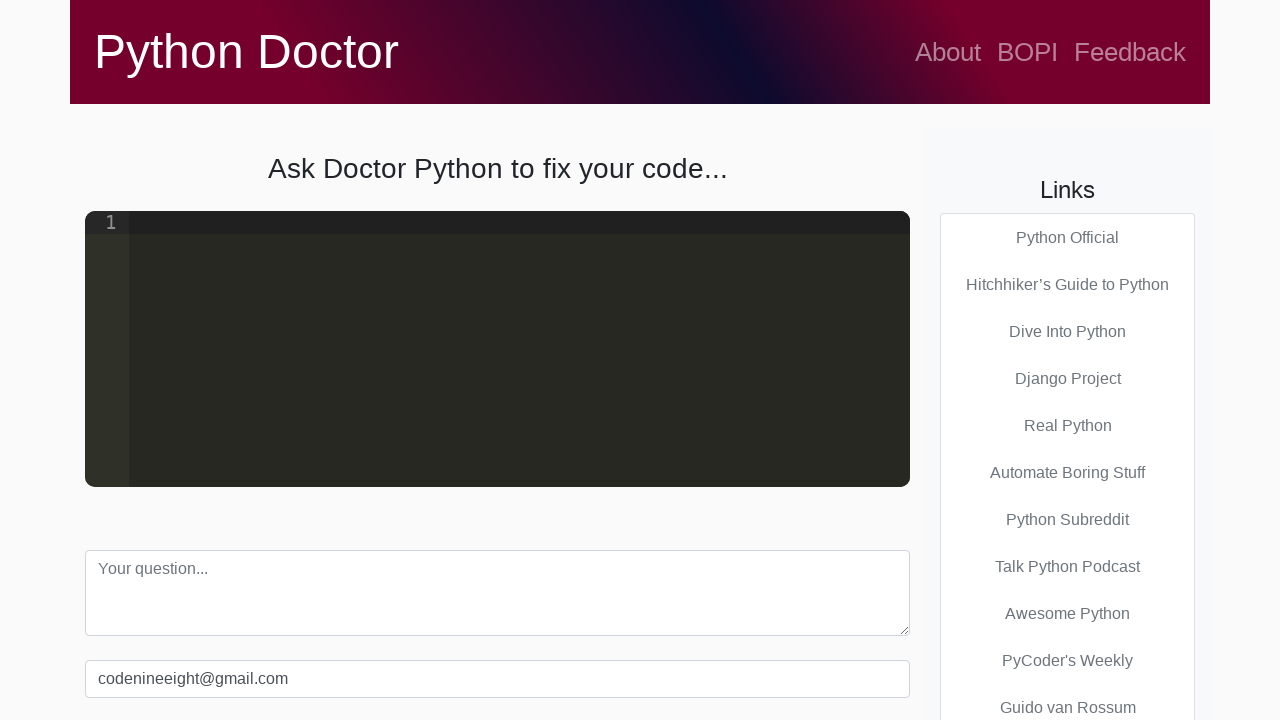